Tests JavaScript prompt by entering text and accepting the dialog

Starting URL: https://the-internet.herokuapp.com/javascript_alerts

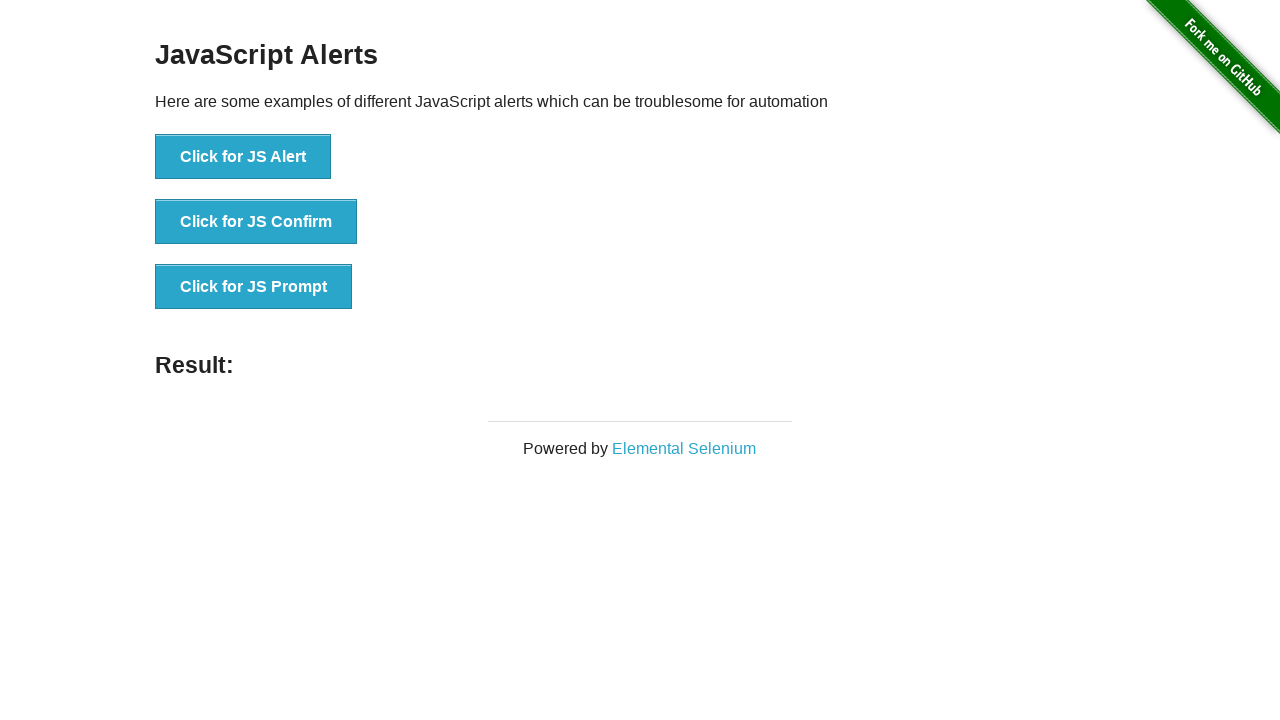

Set up dialog handler to accept prompt with 'yeah'
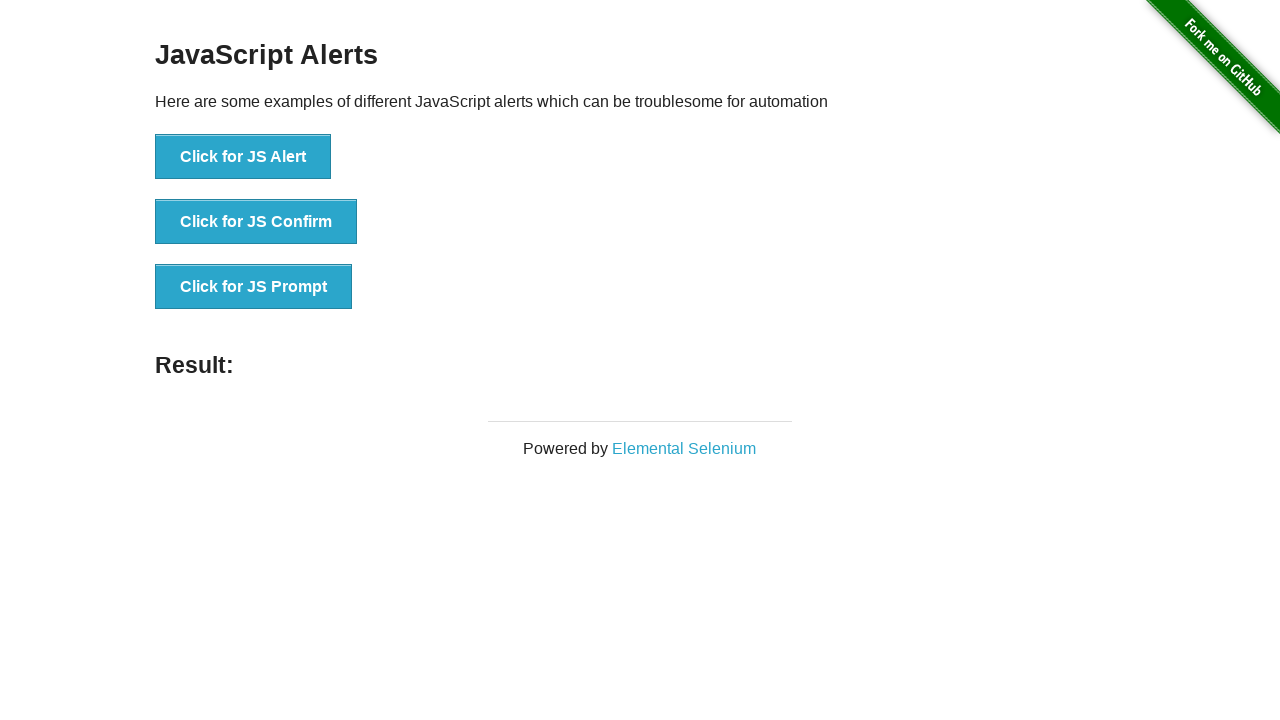

Clicked the JS Prompt button at (254, 287) on xpath=//button[text()='Click for JS Prompt']
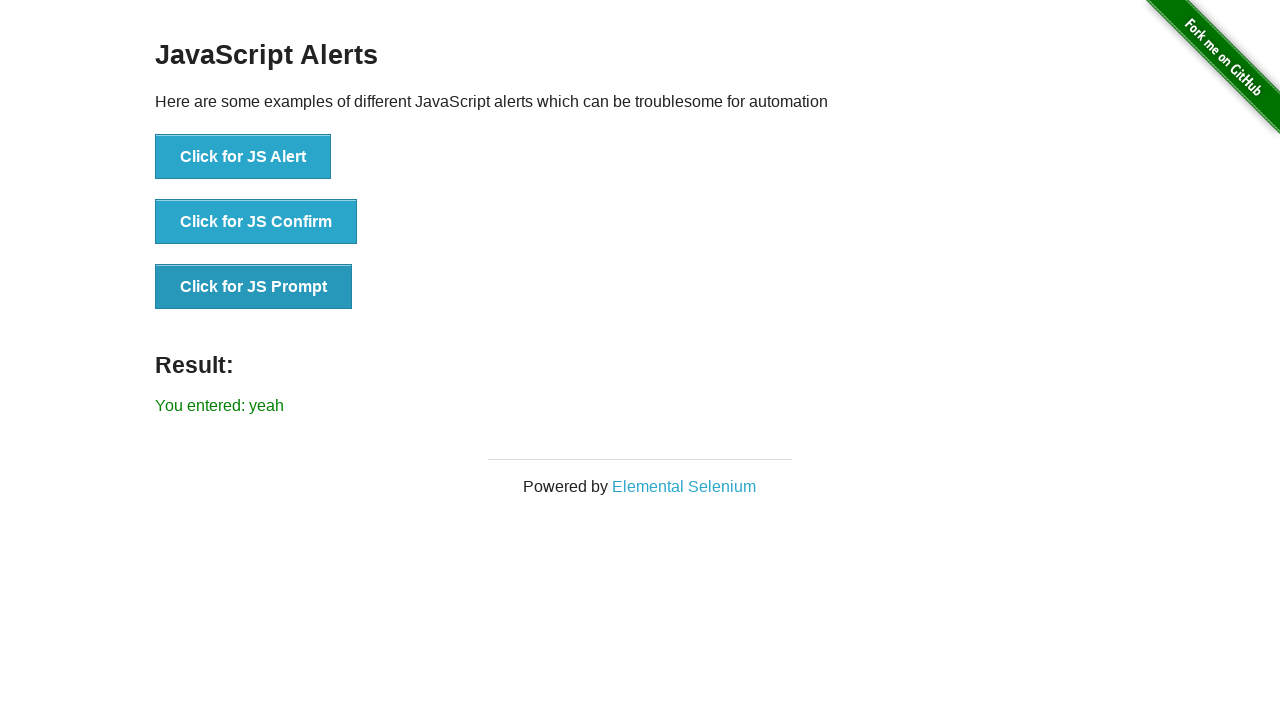

Result message appeared after accepting prompt with 'yeah'
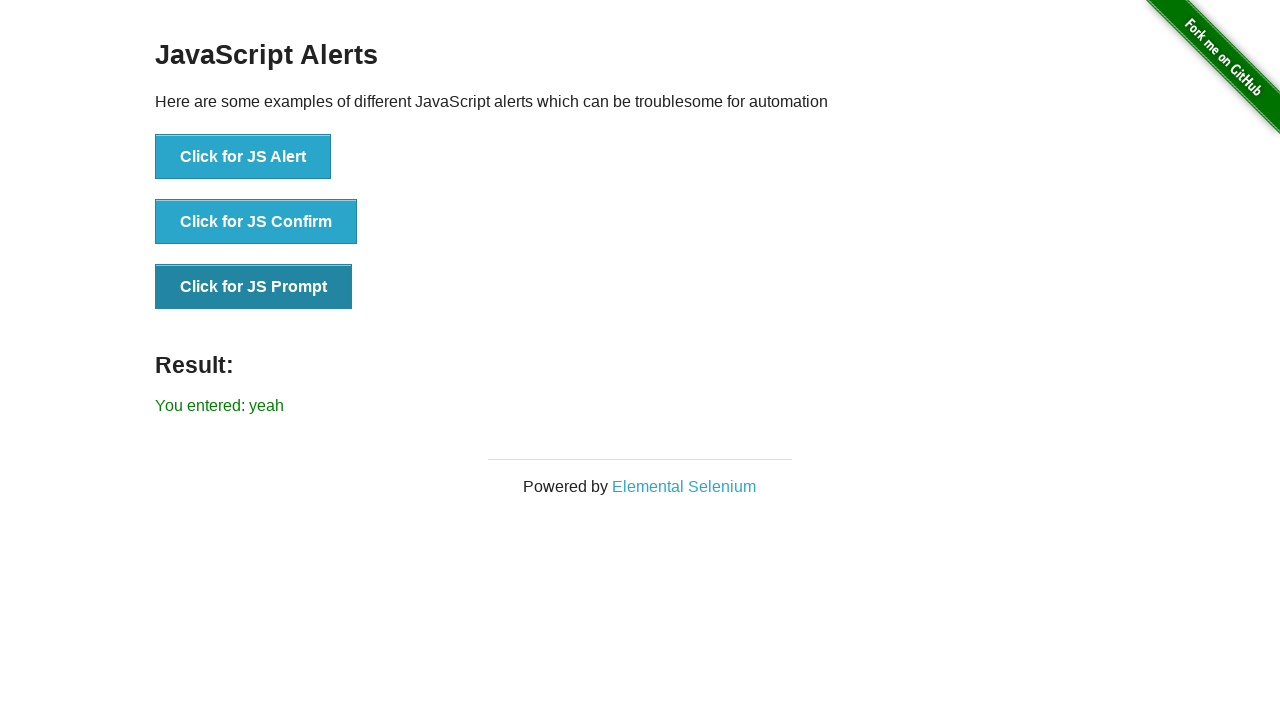

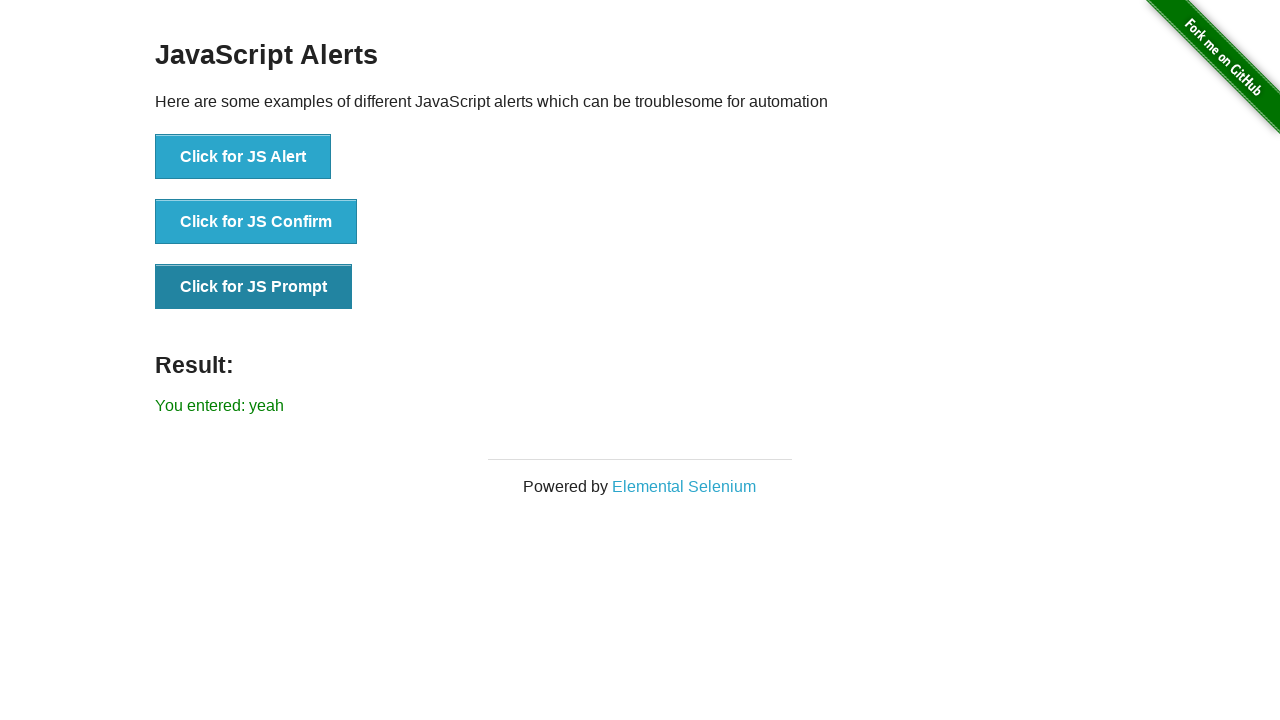